Tests confirmation JavaScript alert by clicking the button, dismissing the alert with cancel, and verifying the result

Starting URL: https://training-support.net/webelements/alerts

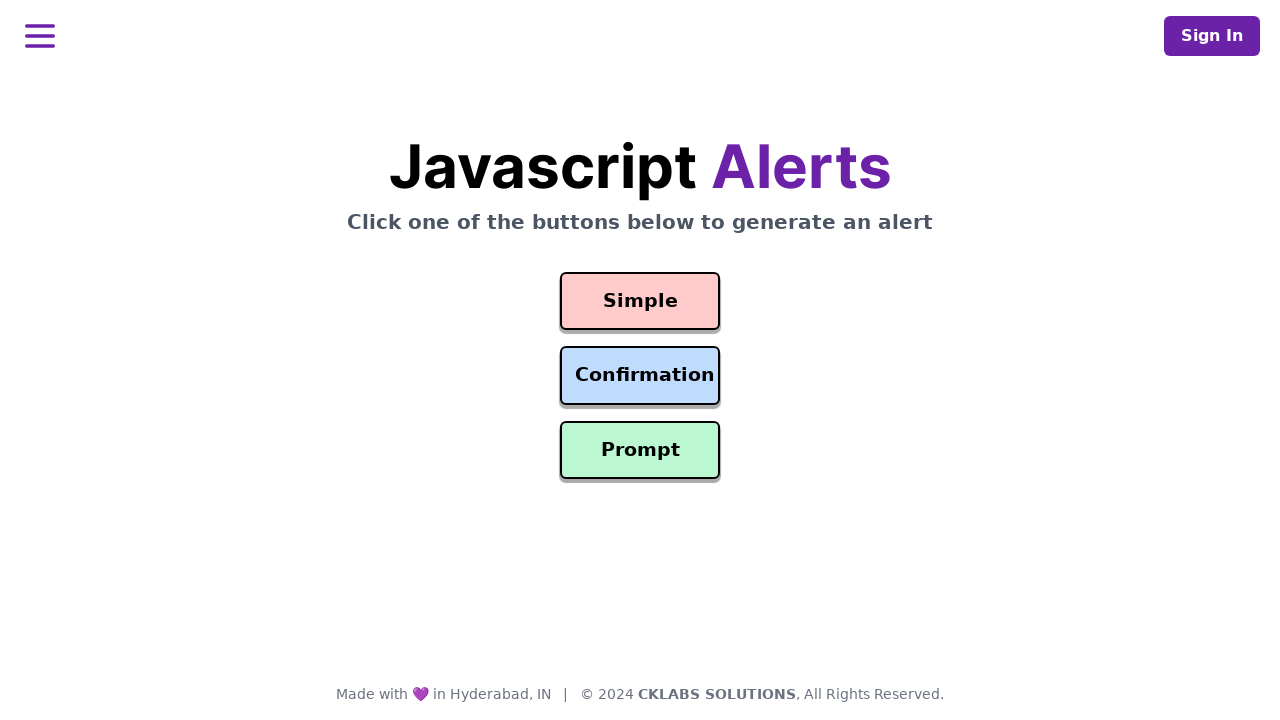

Set up dialog handler to dismiss confirmation alerts
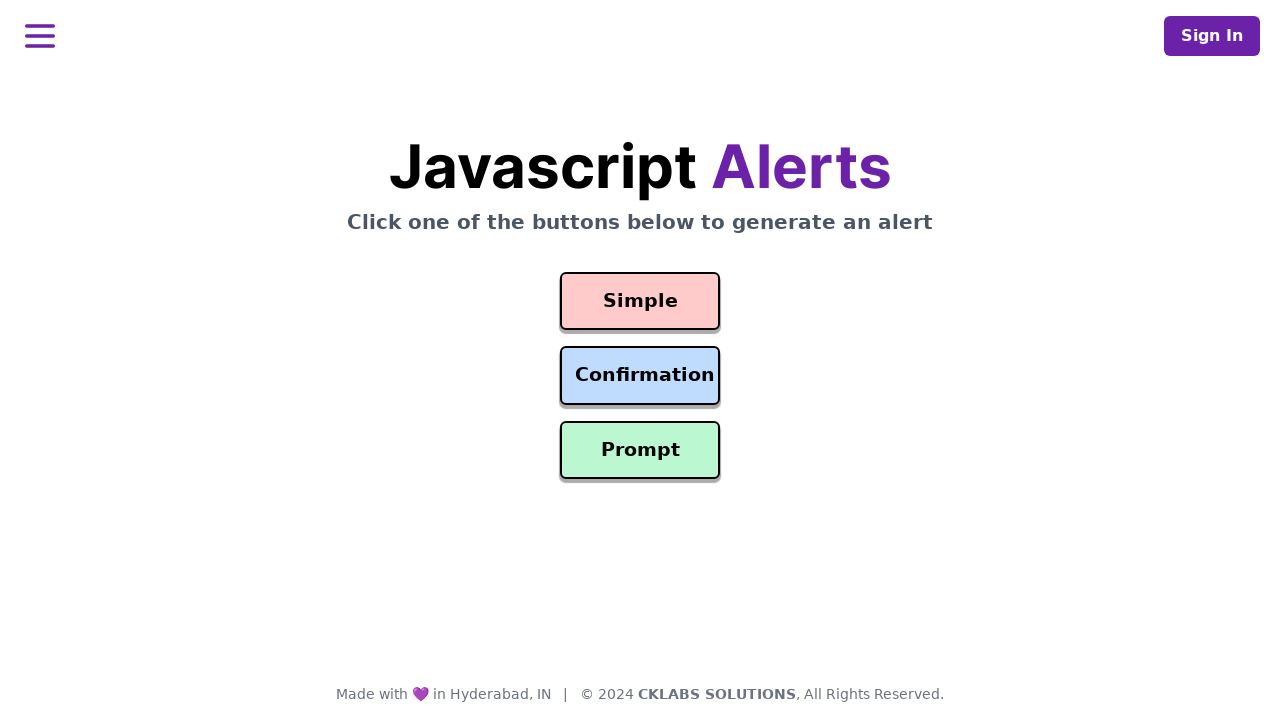

Clicked the Confirmation Alert button at (640, 376) on #confirmation
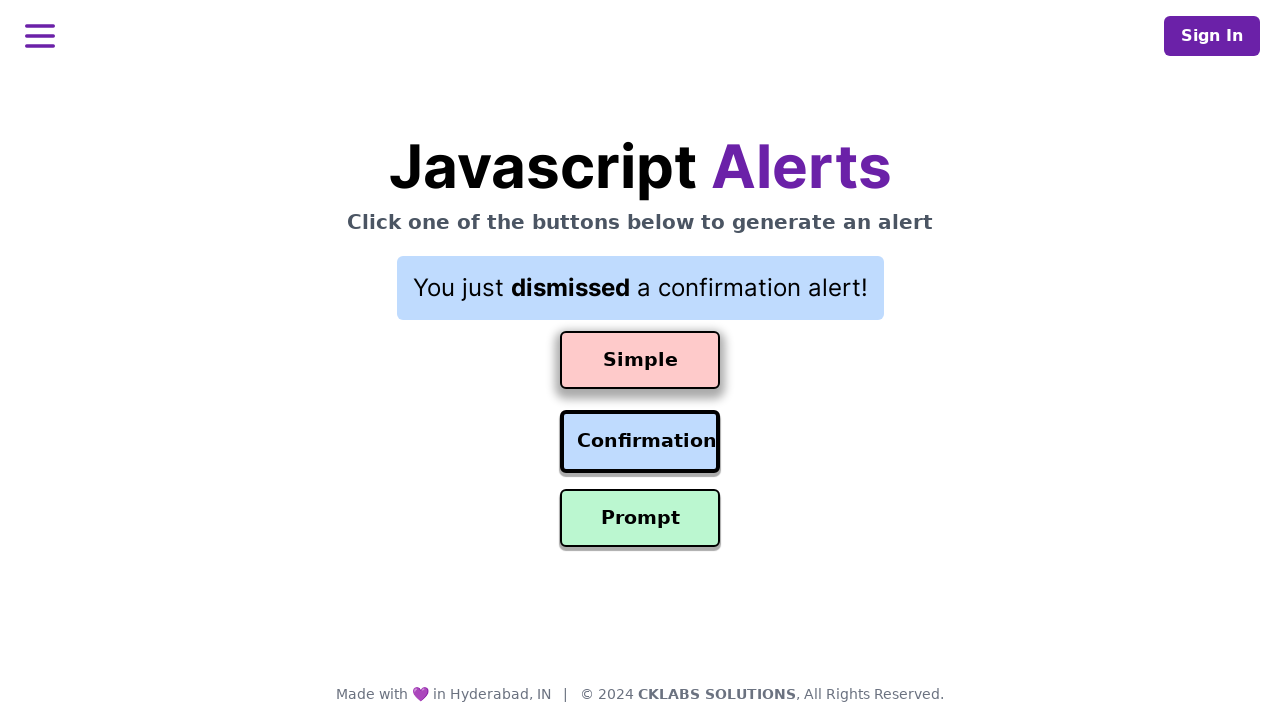

Result text appeared after dismissing confirmation alert
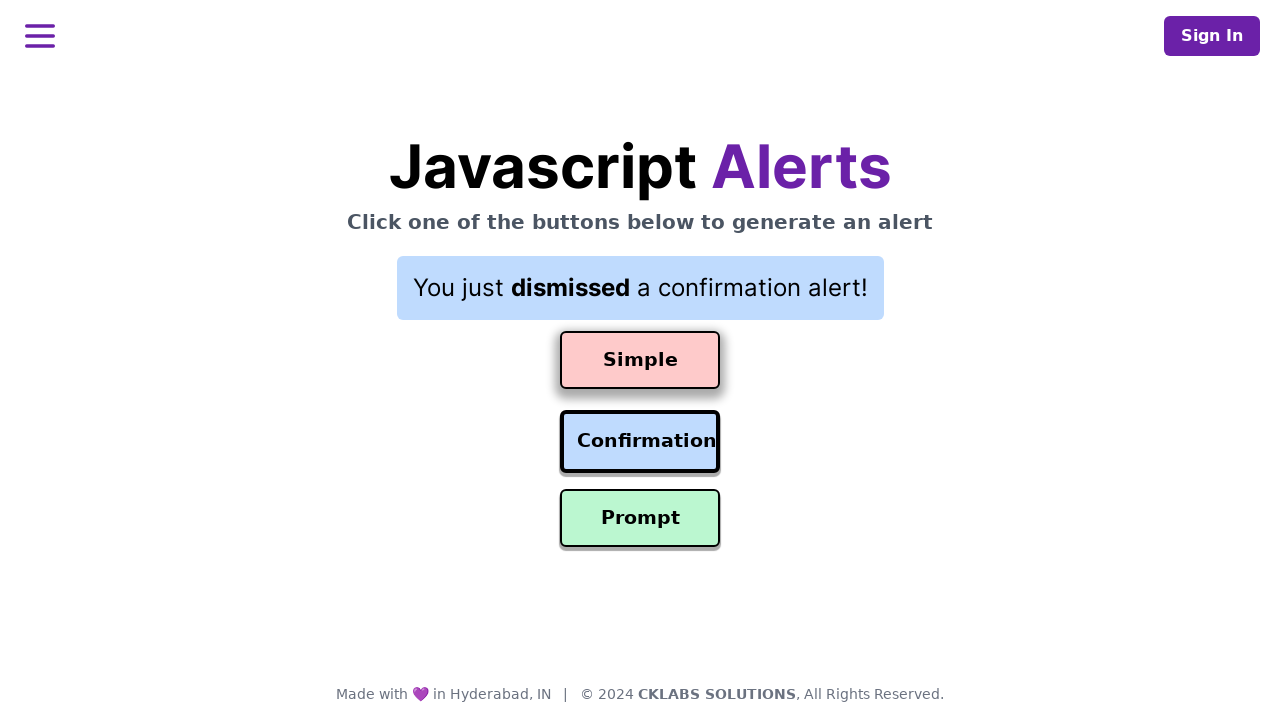

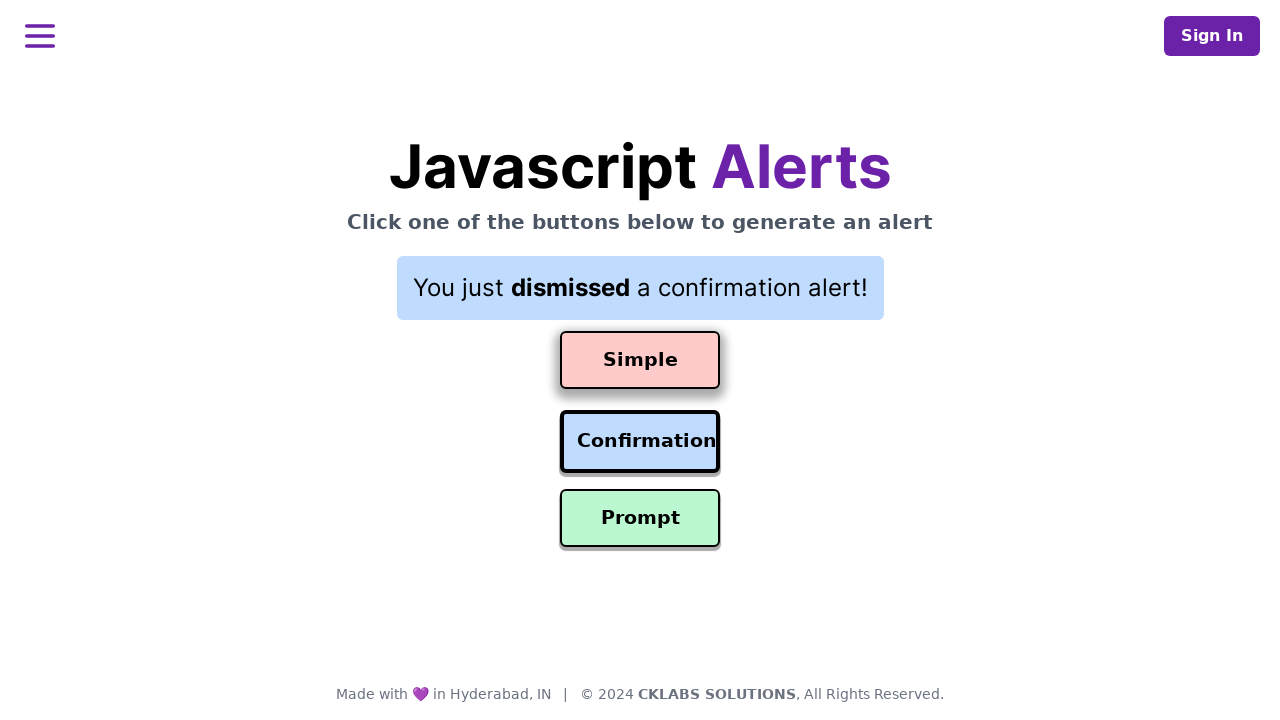